Tests returning a rented cat by entering ID 2 and verifying all cats are available again

Starting URL: https://cs1632.appspot.com/

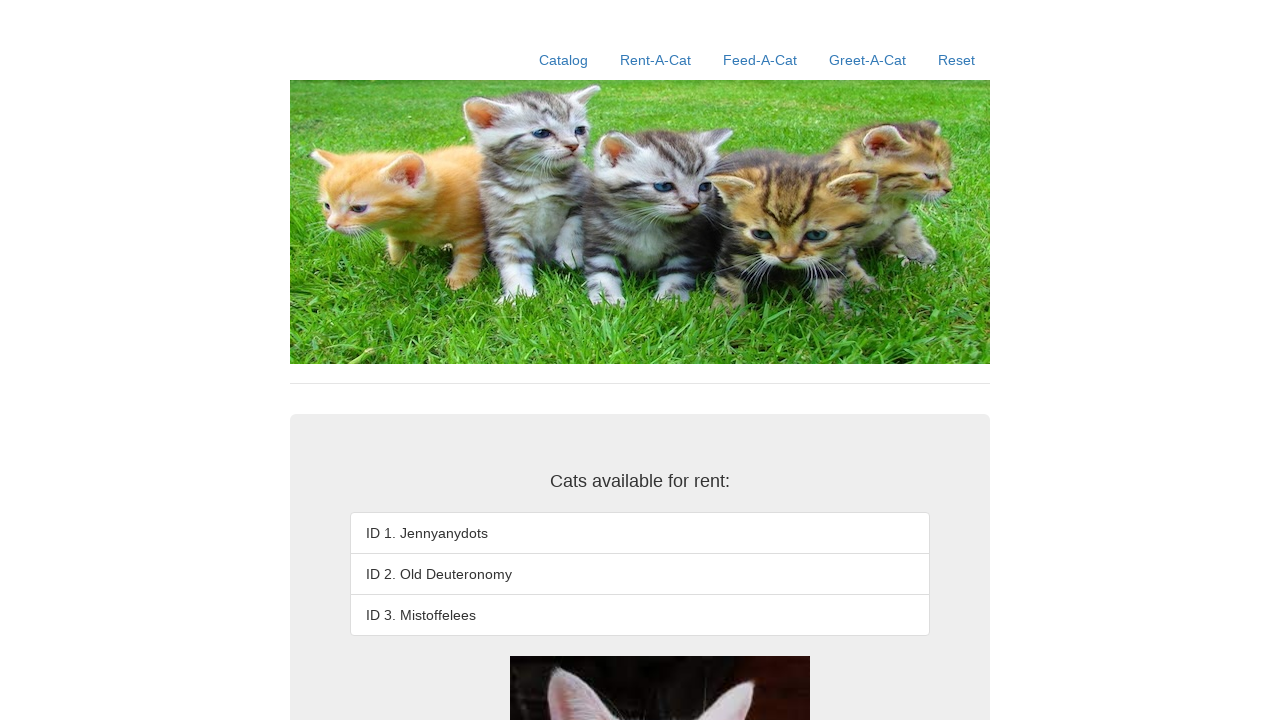

Set cookies to simulate cat 2 being rented
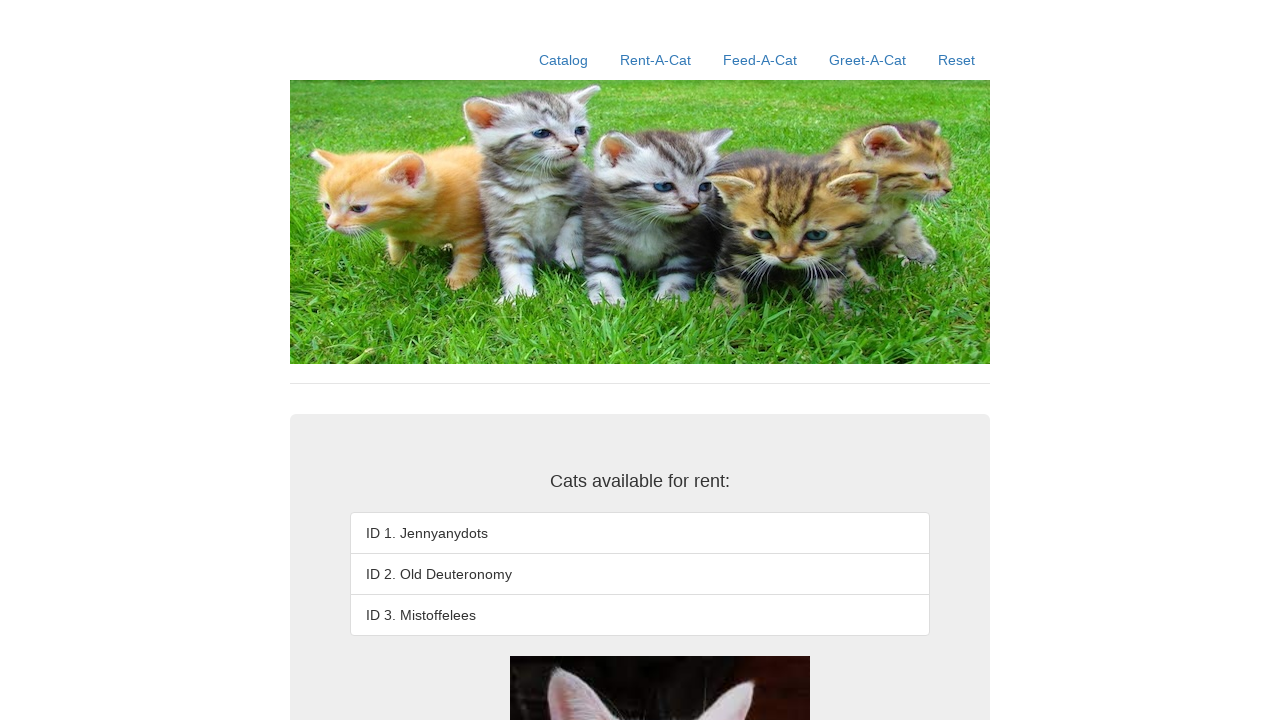

Clicked rent-a-cat link at (656, 60) on xpath=//a[contains(@href, '/rent-a-cat')]
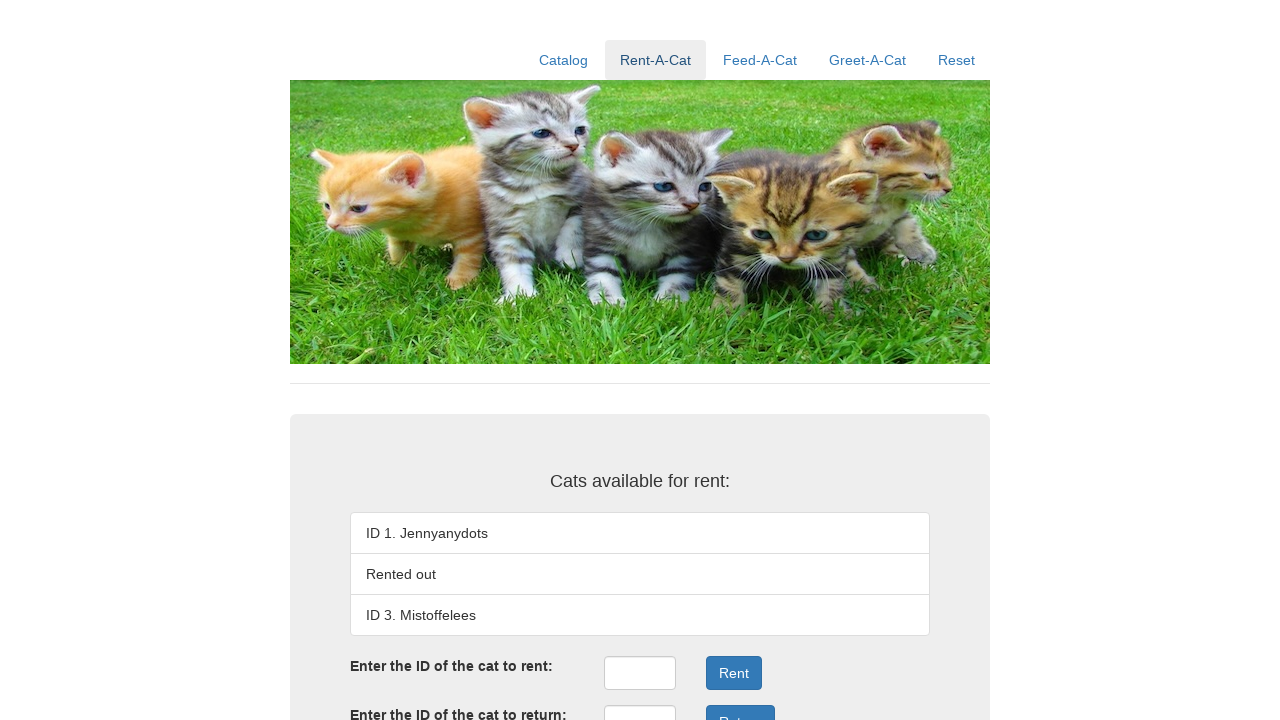

Clicked return ID input field at (640, 703) on xpath=//input[@id='returnID']
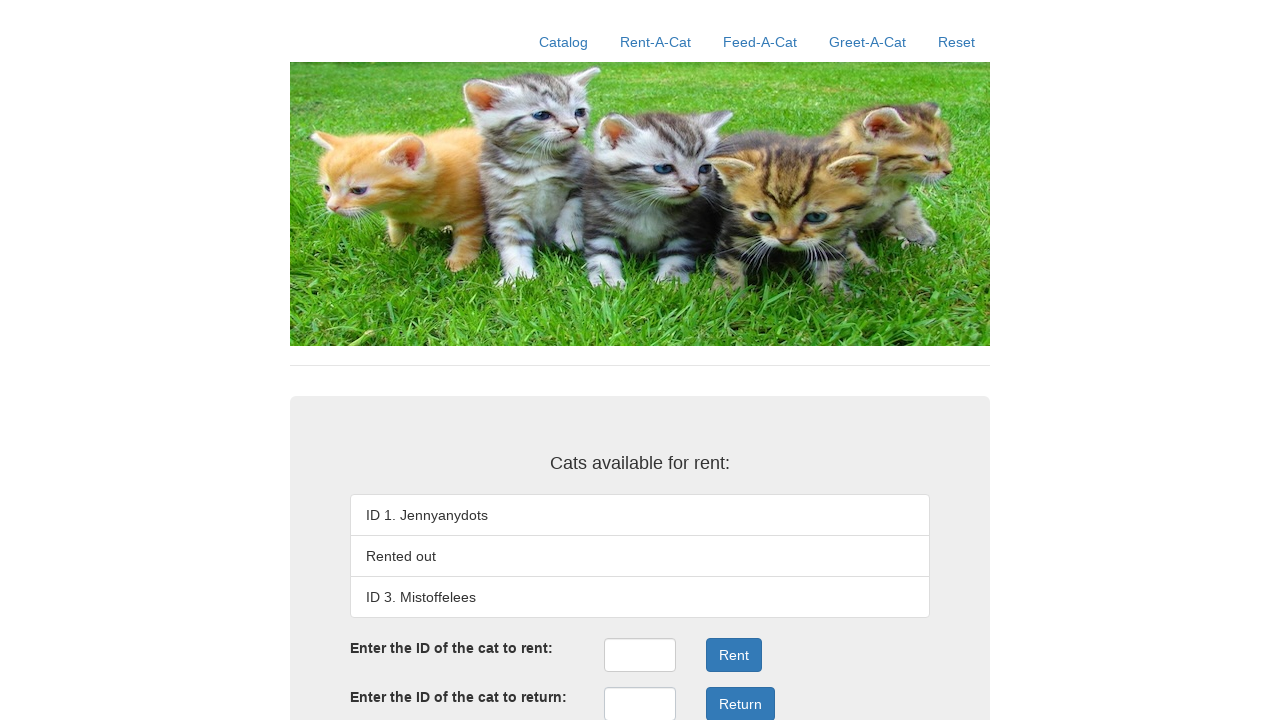

Filled return ID input with '2' on //input[@id='returnID']
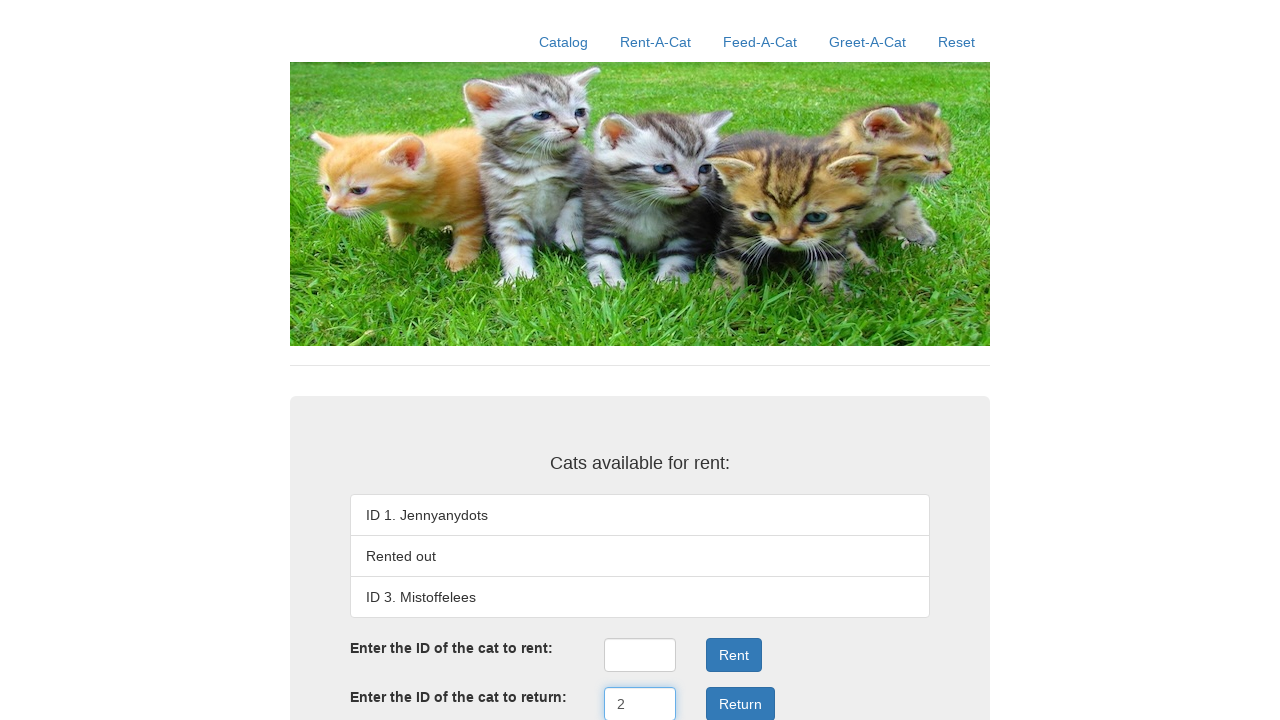

Clicked Return button at (740, 703) on xpath=//button[contains(.,'Return')]
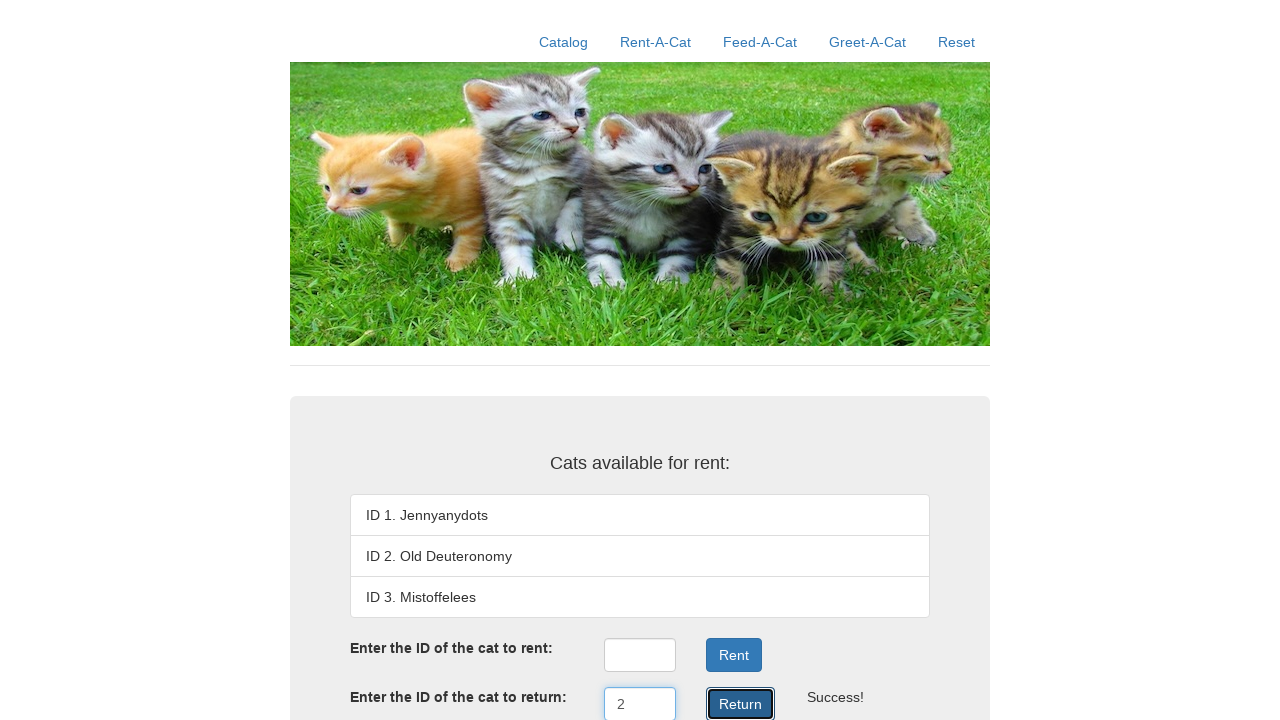

Verified cat 1 (Jennyanydots) is available
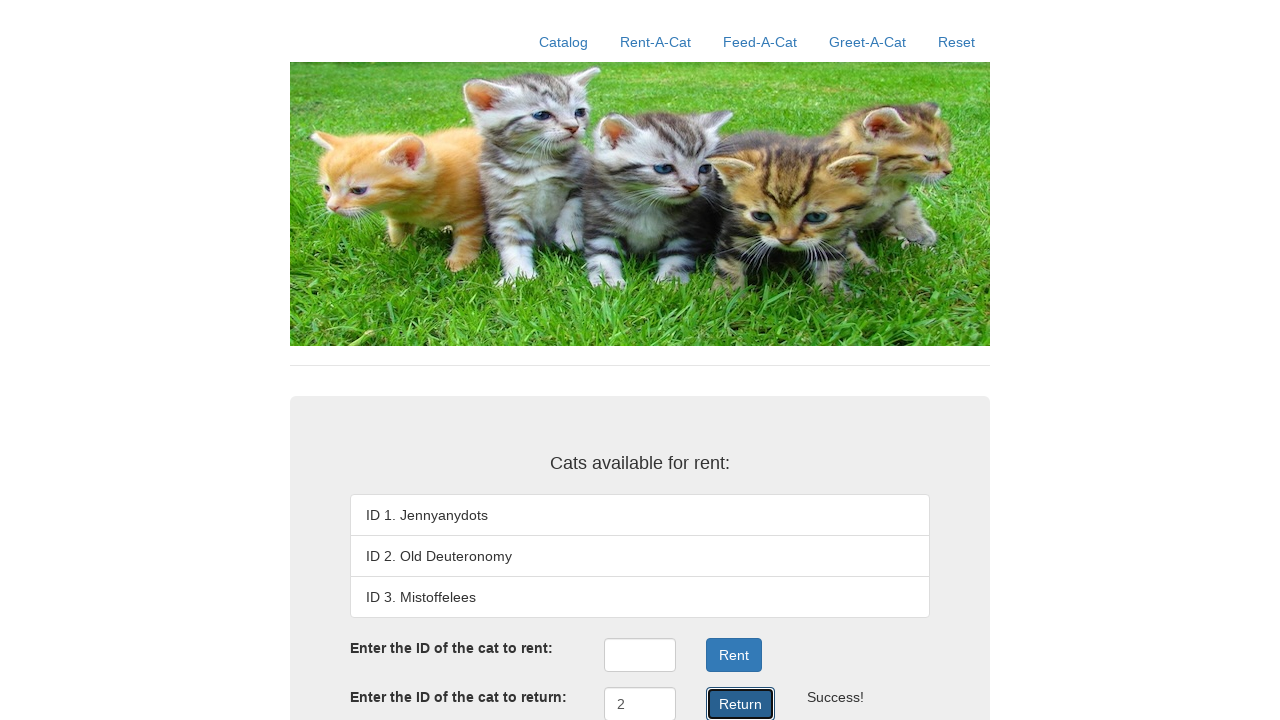

Verified cat 2 (Old Deuteronomy) is available after return
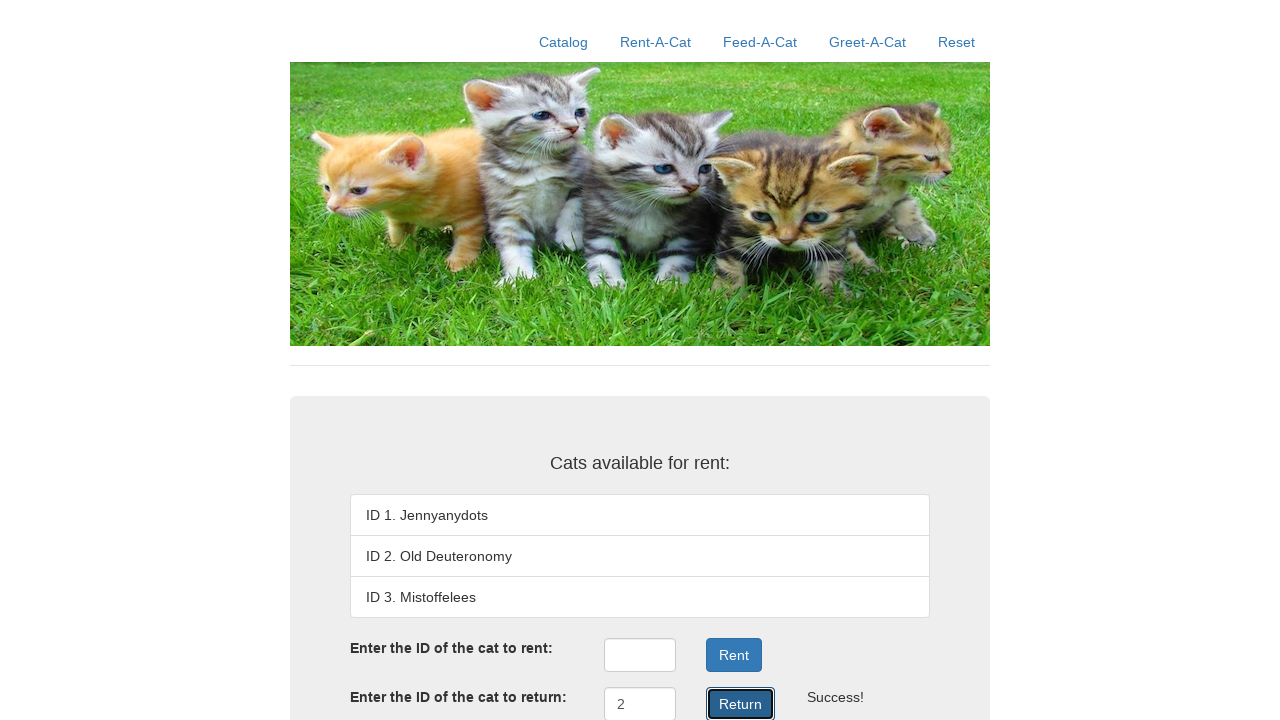

Verified cat 3 (Mistoffelees) is available
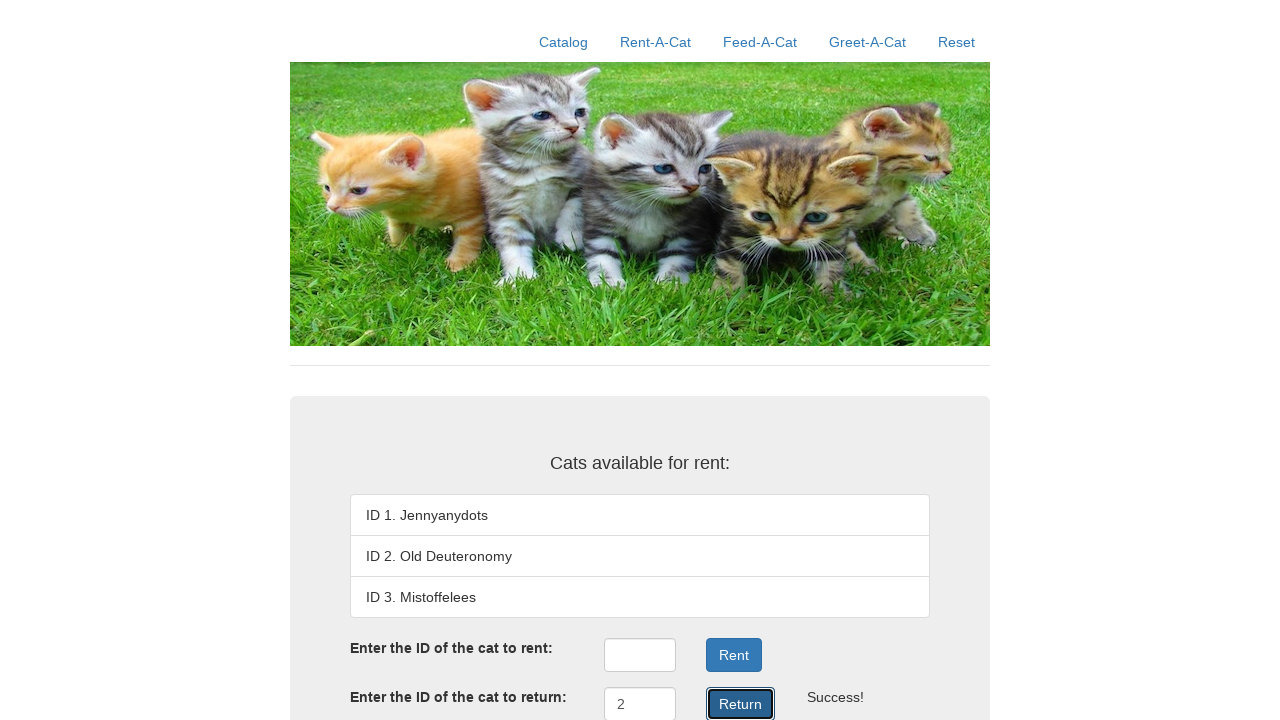

Verified success message displayed
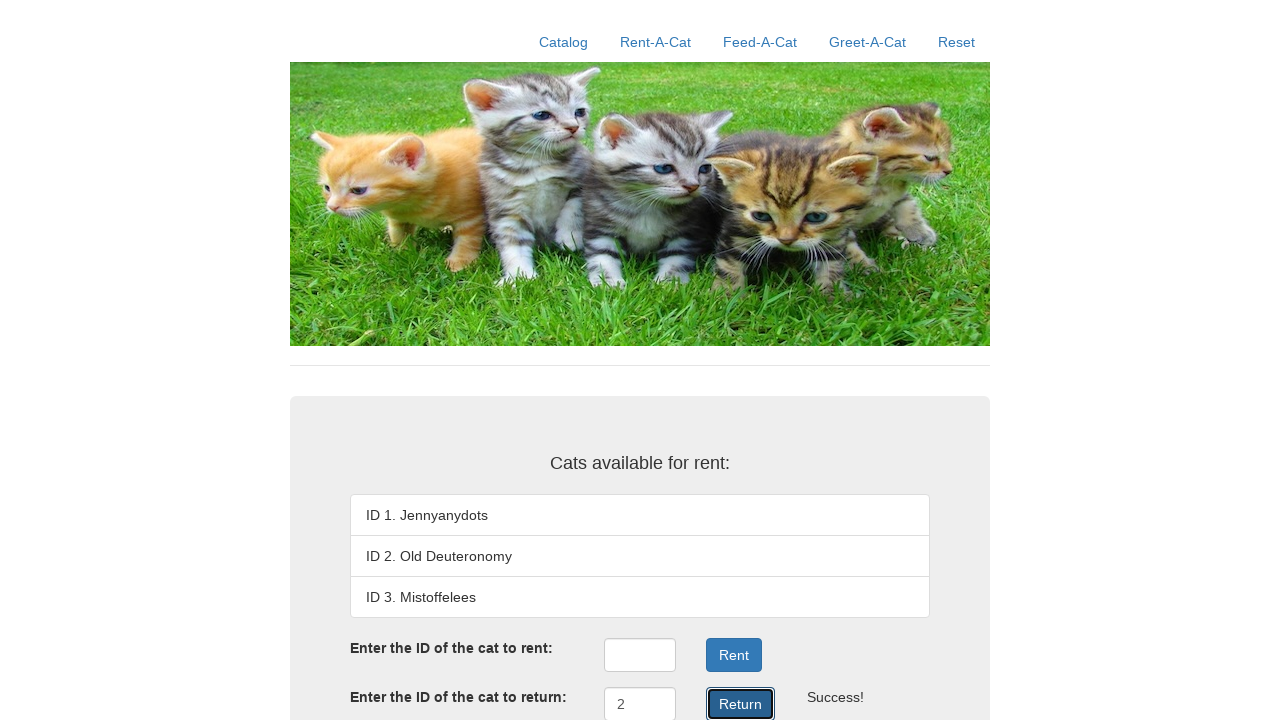

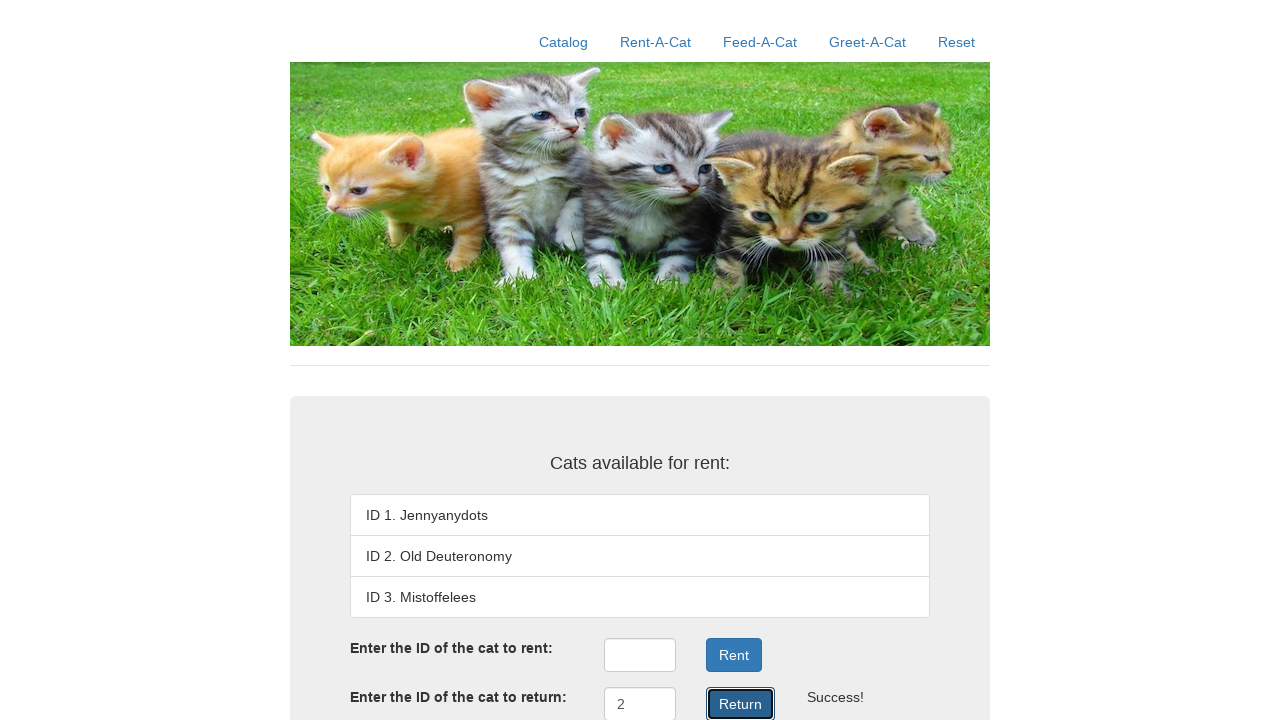